Tests that pressing Escape cancels edits and restores the original todo text

Starting URL: https://demo.playwright.dev/todomvc

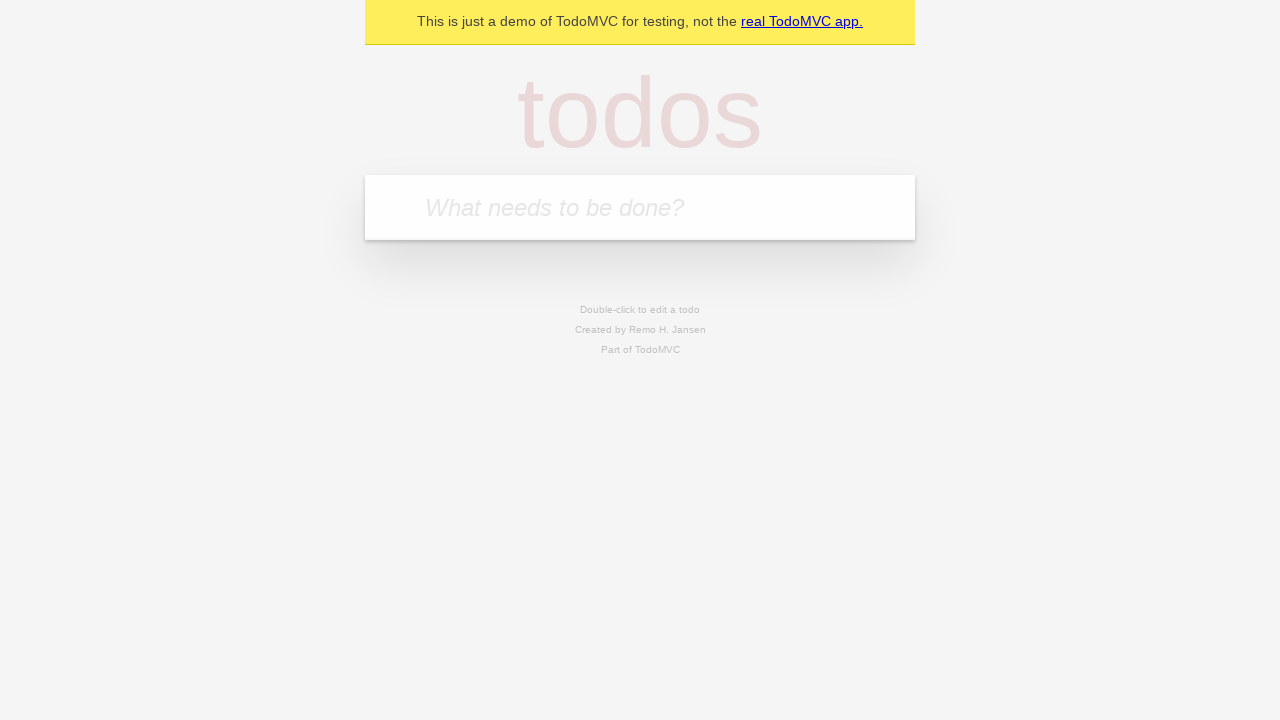

Filled new todo input with 'buy some cheese' on internal:attr=[placeholder="What needs to be done?"i]
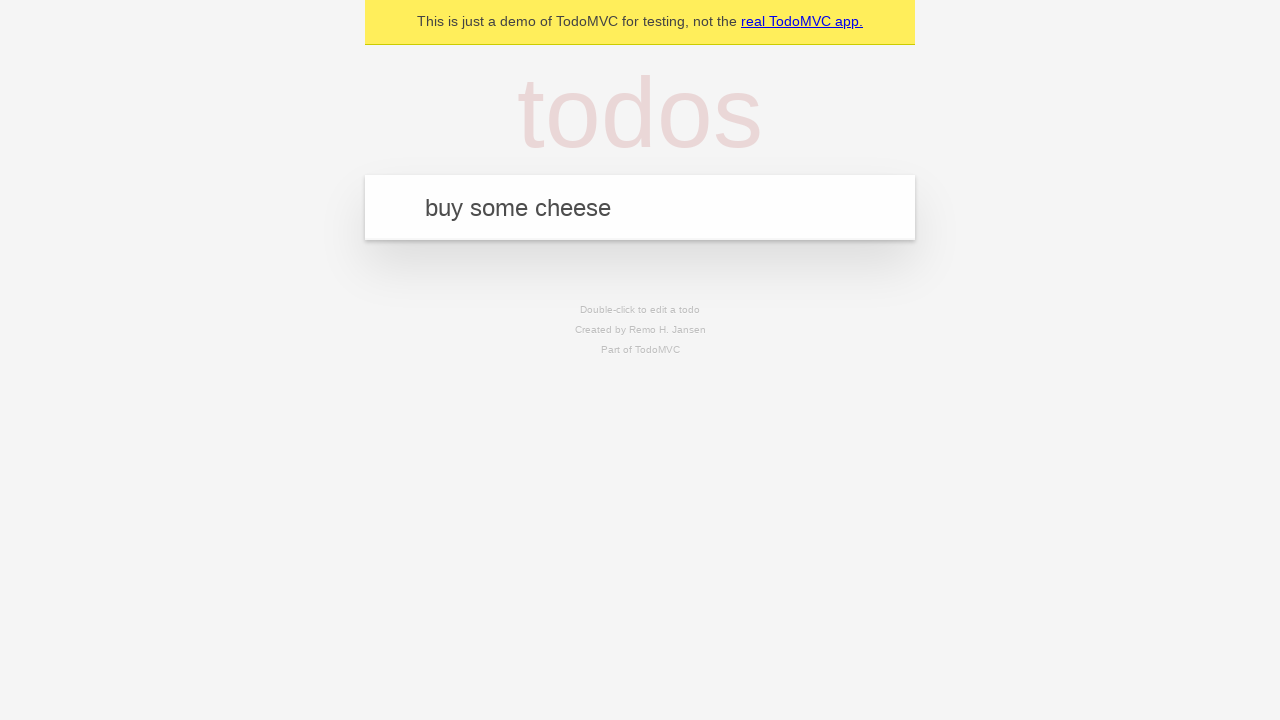

Pressed Enter to create todo 'buy some cheese' on internal:attr=[placeholder="What needs to be done?"i]
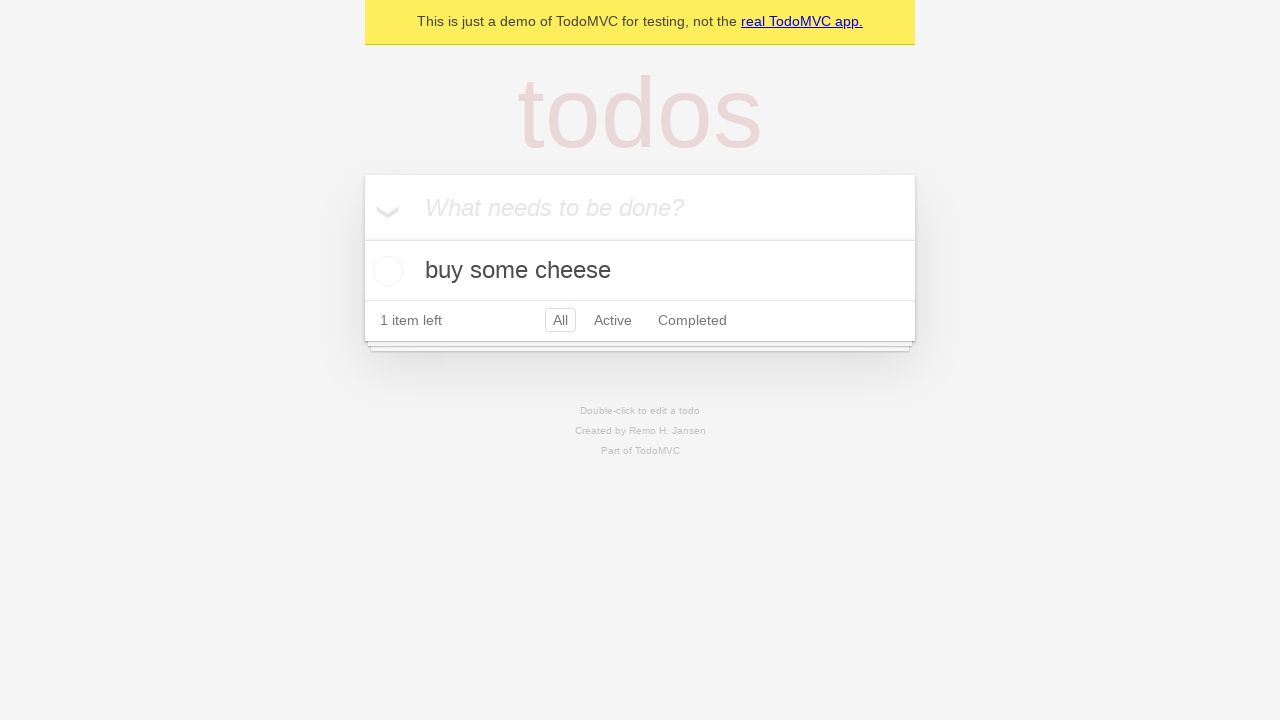

Filled new todo input with 'feed the cat' on internal:attr=[placeholder="What needs to be done?"i]
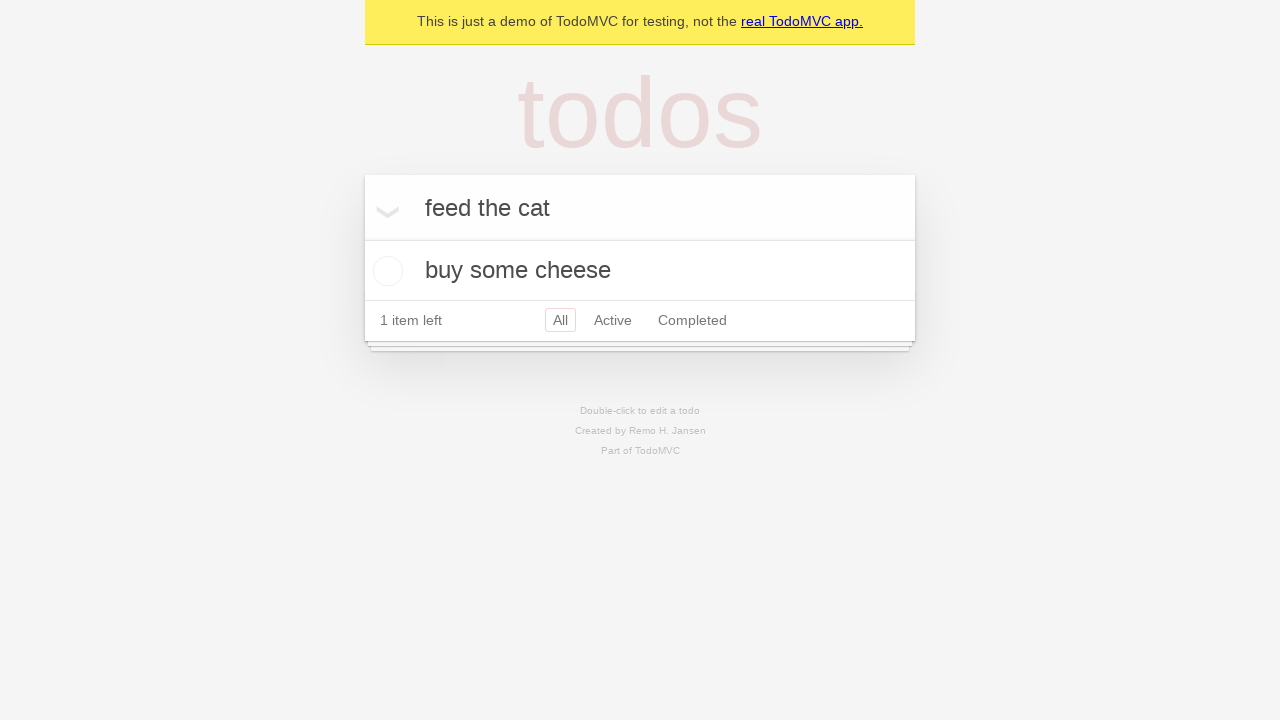

Pressed Enter to create todo 'feed the cat' on internal:attr=[placeholder="What needs to be done?"i]
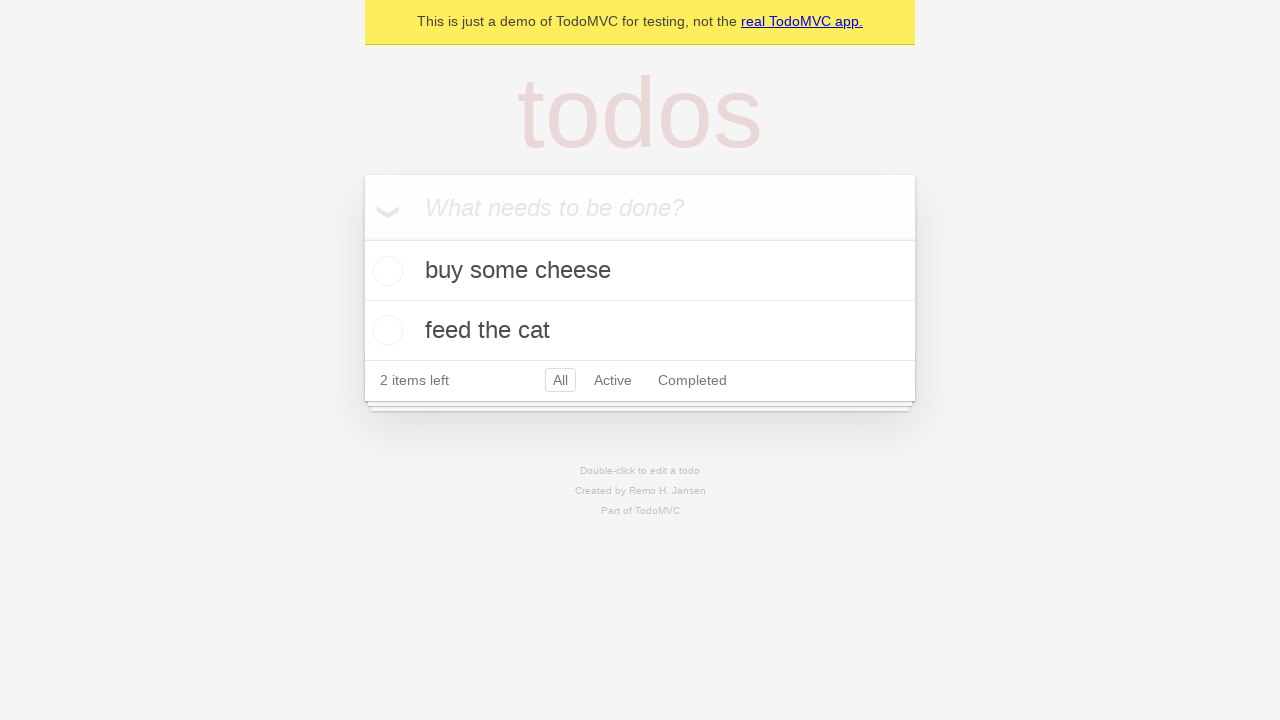

Filled new todo input with 'book a doctors appointment' on internal:attr=[placeholder="What needs to be done?"i]
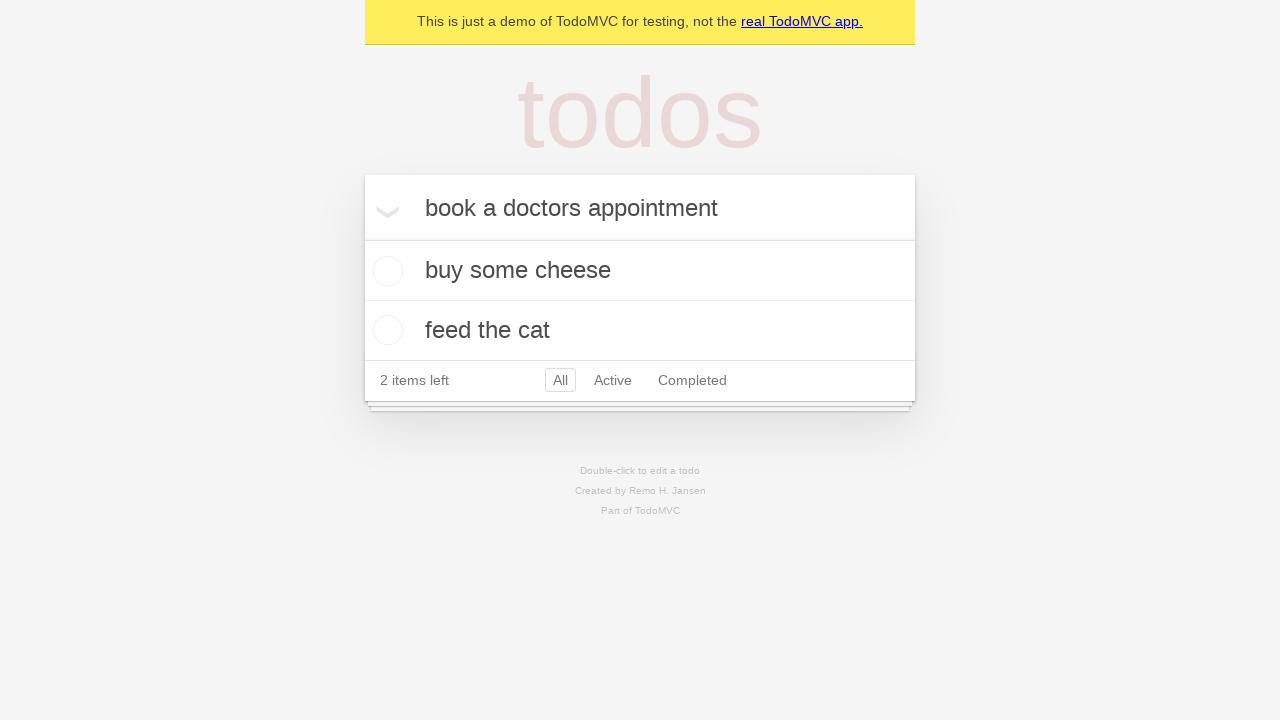

Pressed Enter to create todo 'book a doctors appointment' on internal:attr=[placeholder="What needs to be done?"i]
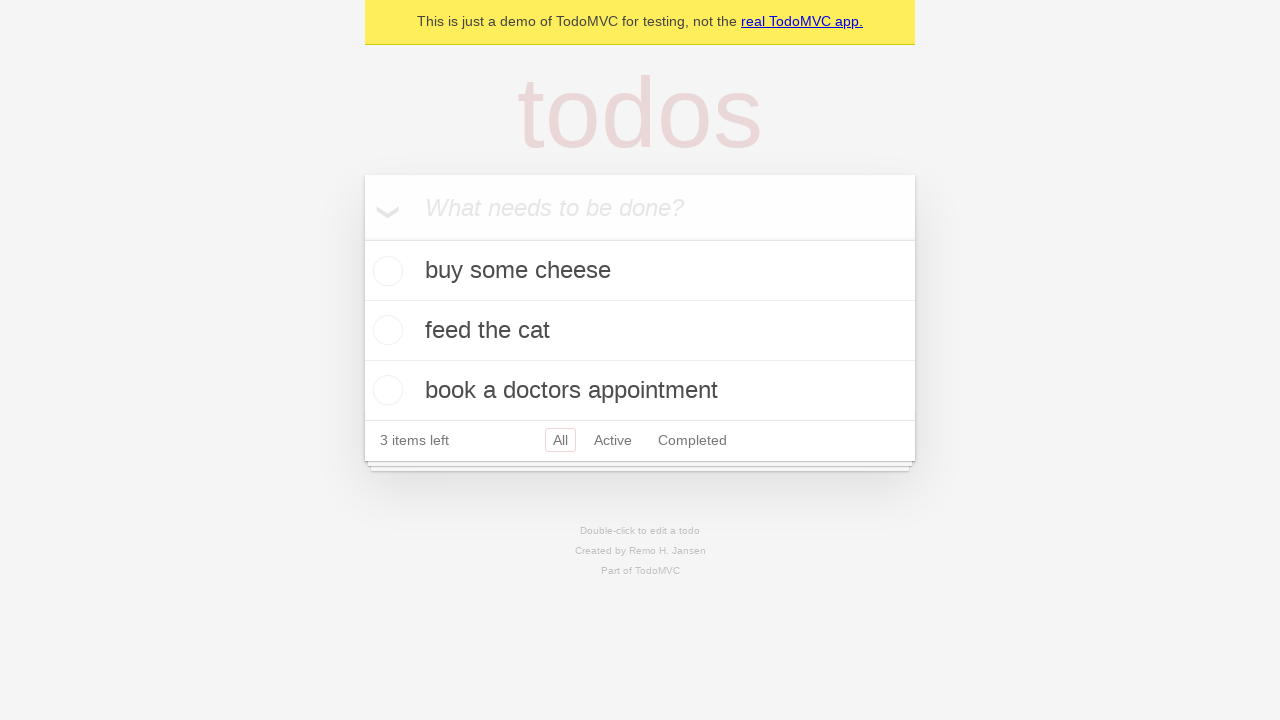

Waited for todos to be created and displayed
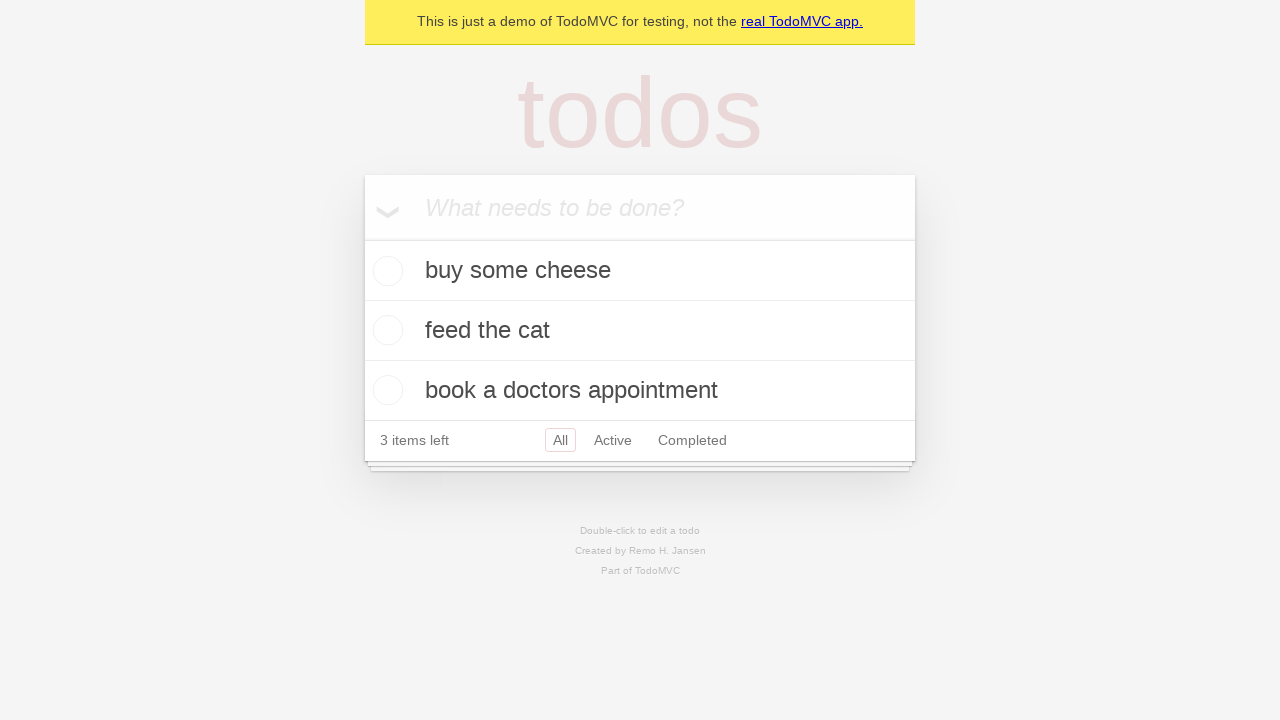

Double-clicked second todo to enter edit mode at (640, 331) on internal:testid=[data-testid="todo-item"s] >> nth=1
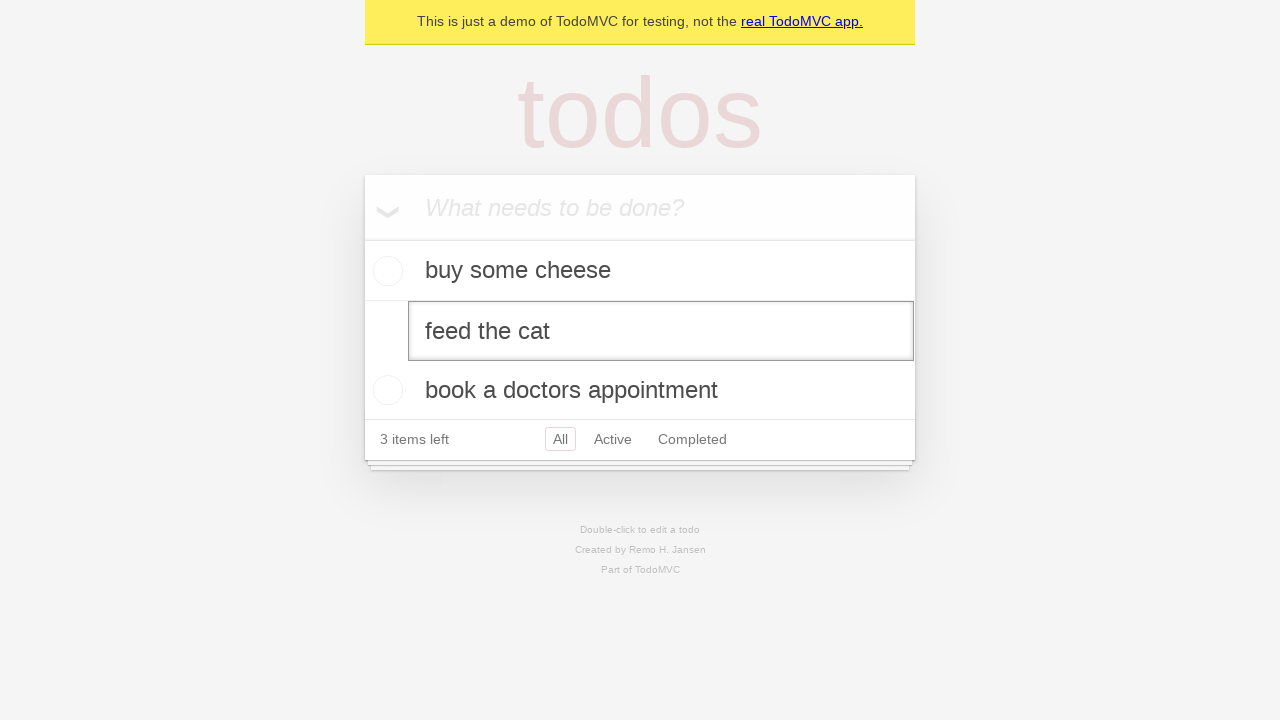

Filled edit input with new text 'buy some sausages' on internal:testid=[data-testid="todo-item"s] >> nth=1 >> internal:role=textbox[nam
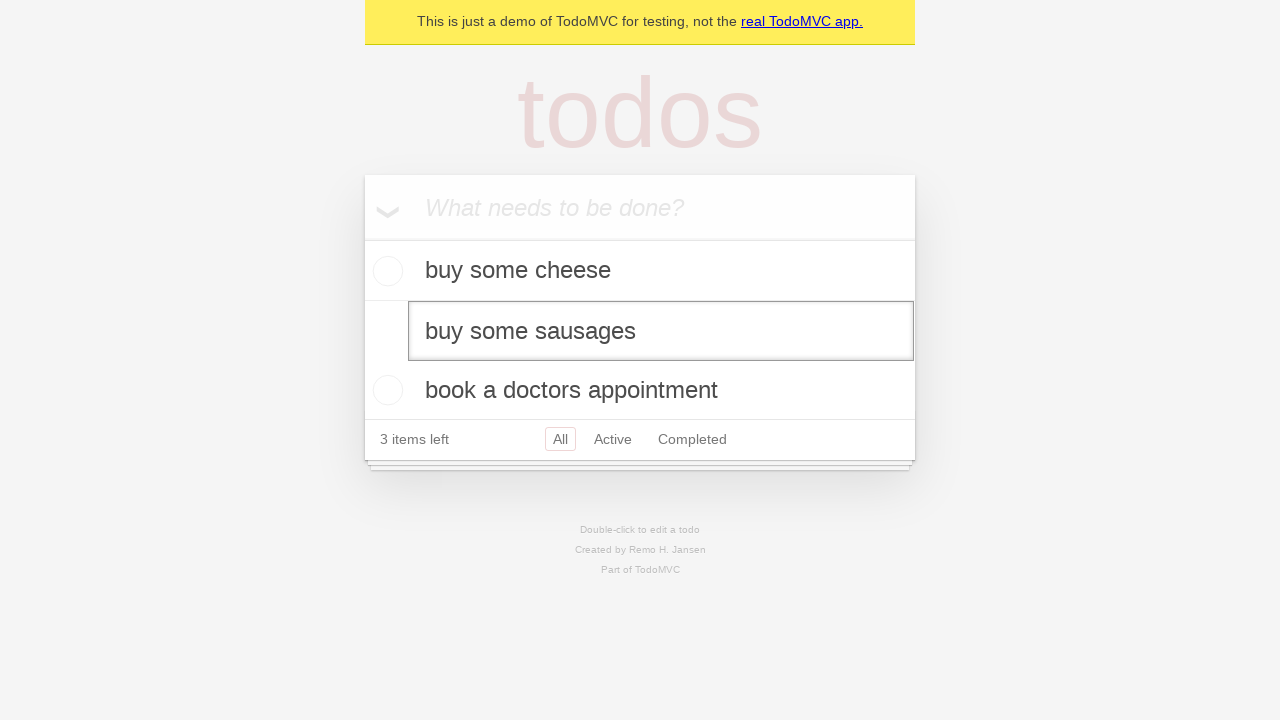

Pressed Escape to cancel edit and restore original todo text on internal:testid=[data-testid="todo-item"s] >> nth=1 >> internal:role=textbox[nam
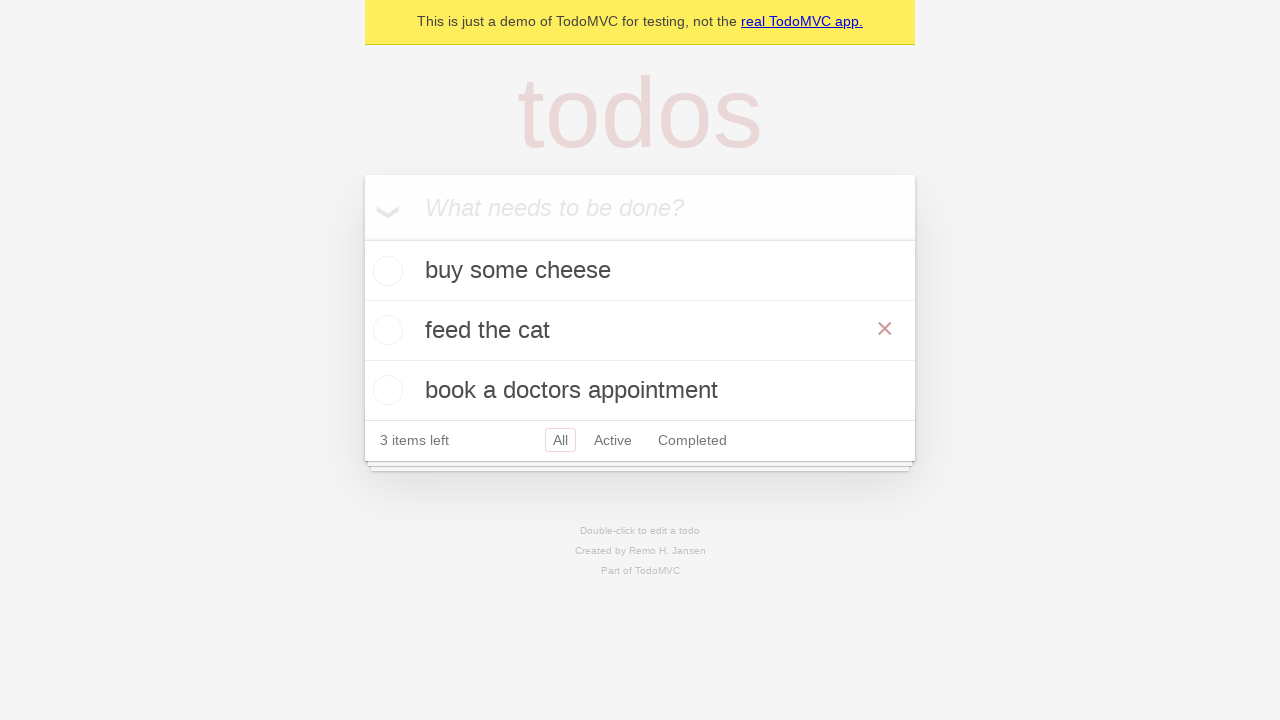

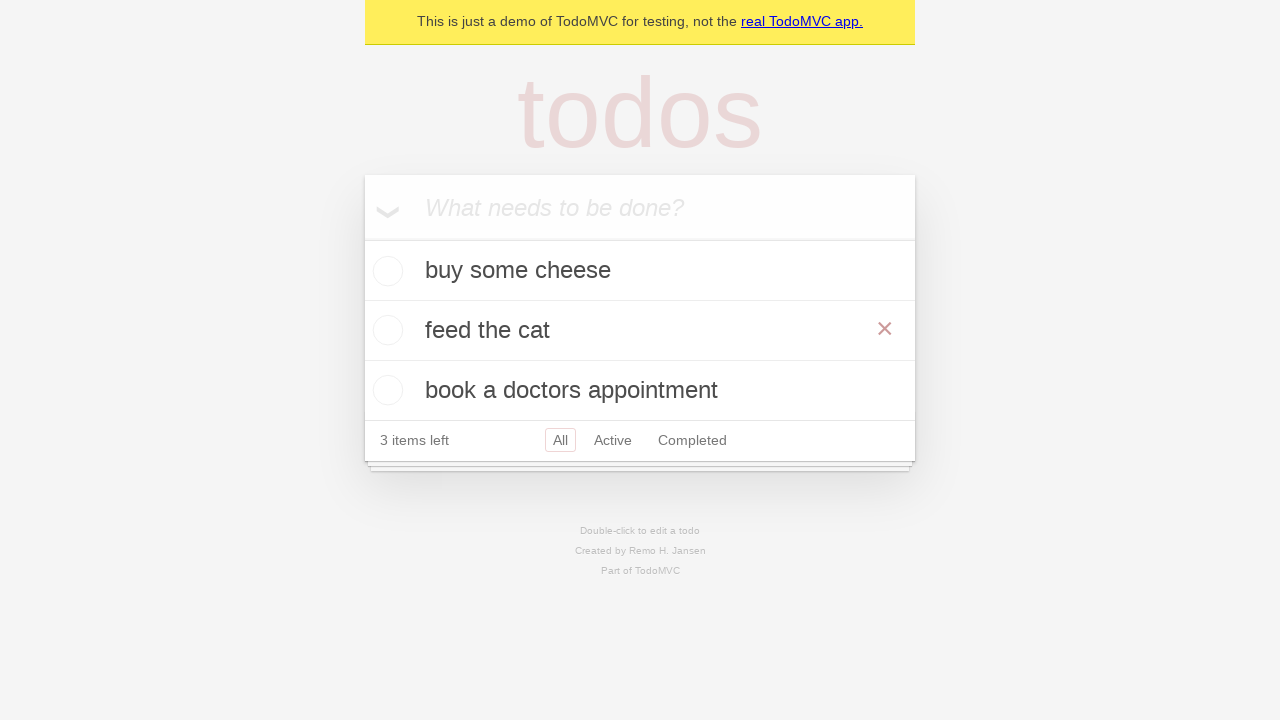